Navigates to DuckDuckGo homepage and verifies the page loads successfully

Starting URL: https://duckduckgo.com

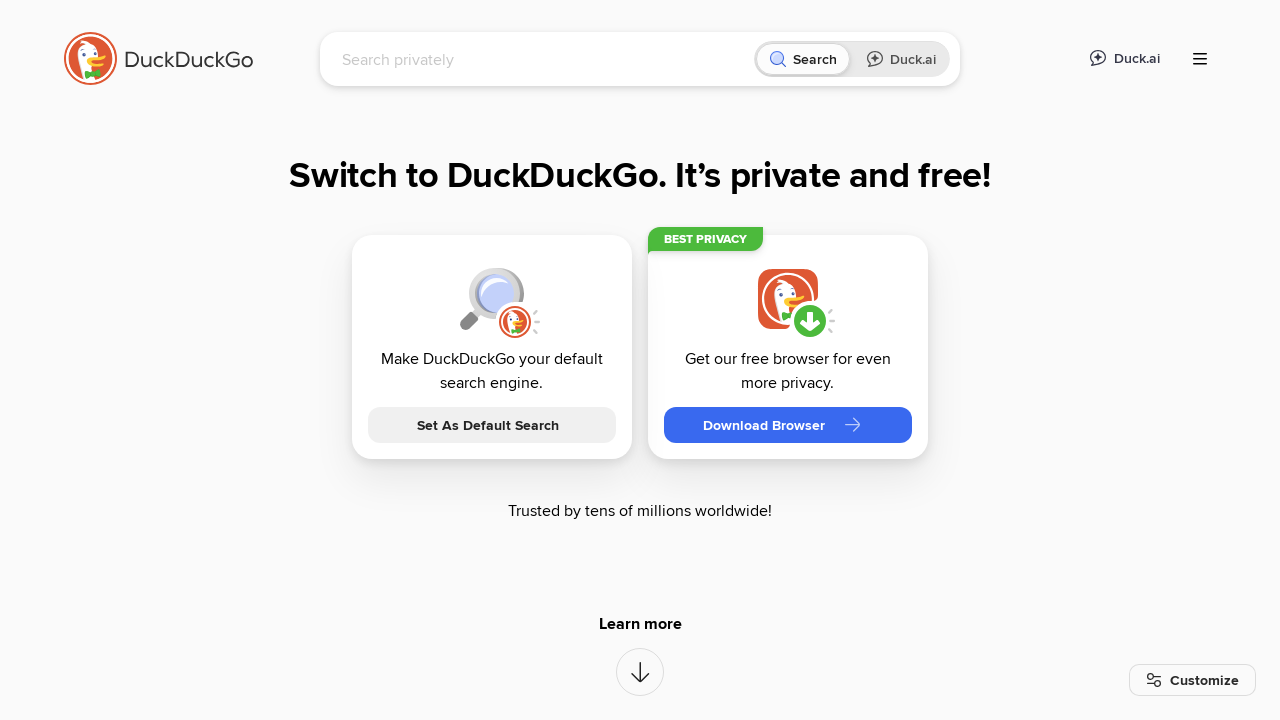

Navigated to DuckDuckGo homepage
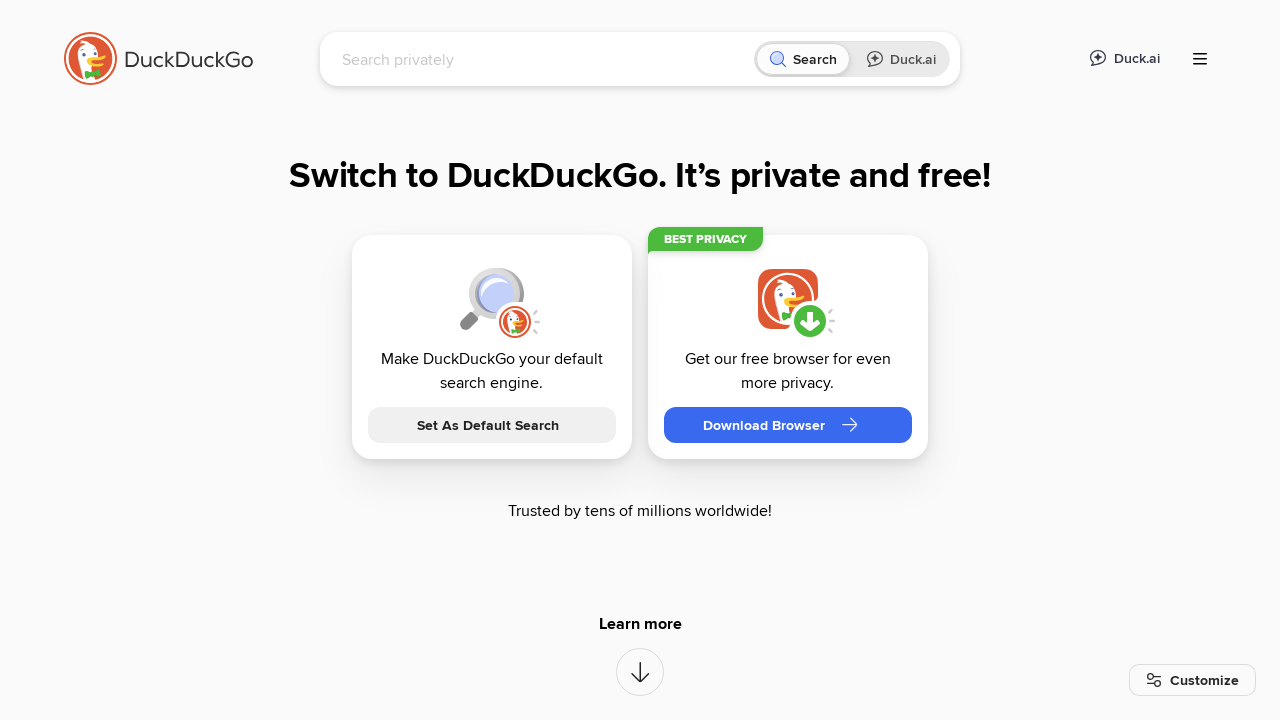

Verified DuckDuckGo homepage loaded successfully
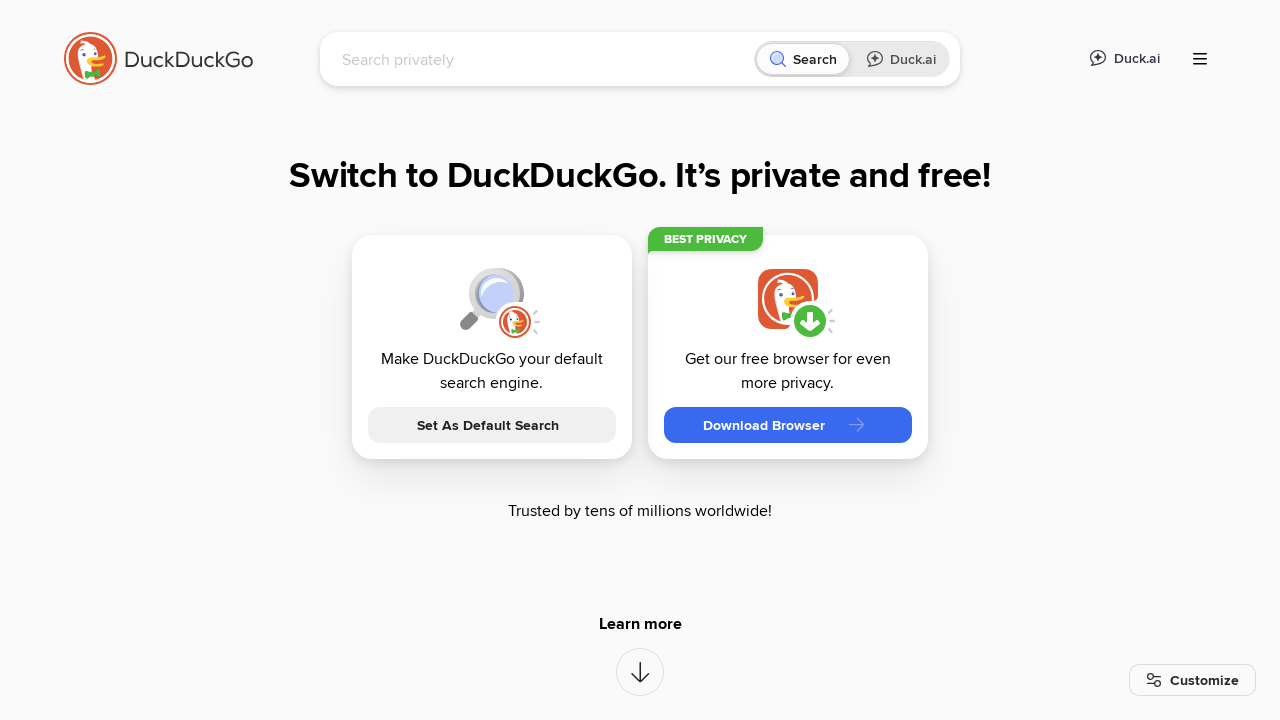

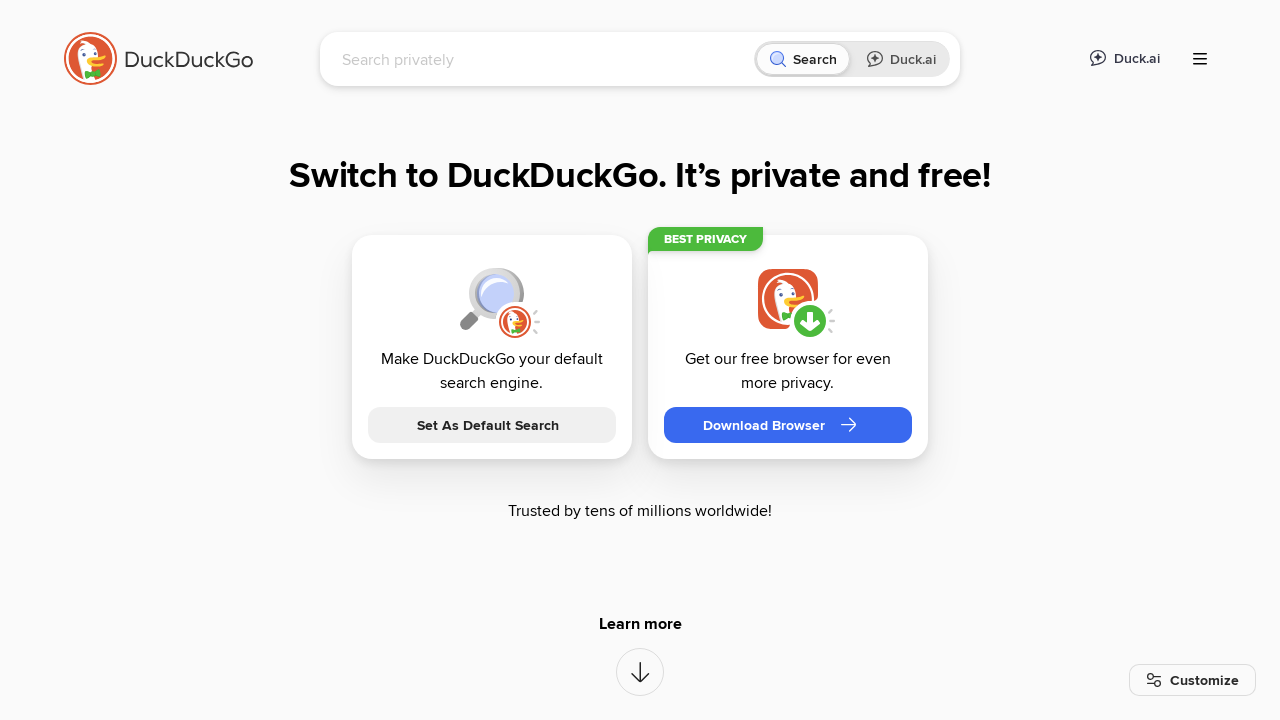